Tests single iframe interaction by switching to an iframe, entering text in a textbox, then switching back to the main frame and clicking a link

Starting URL: https://demo.automationtesting.in/Frames.html

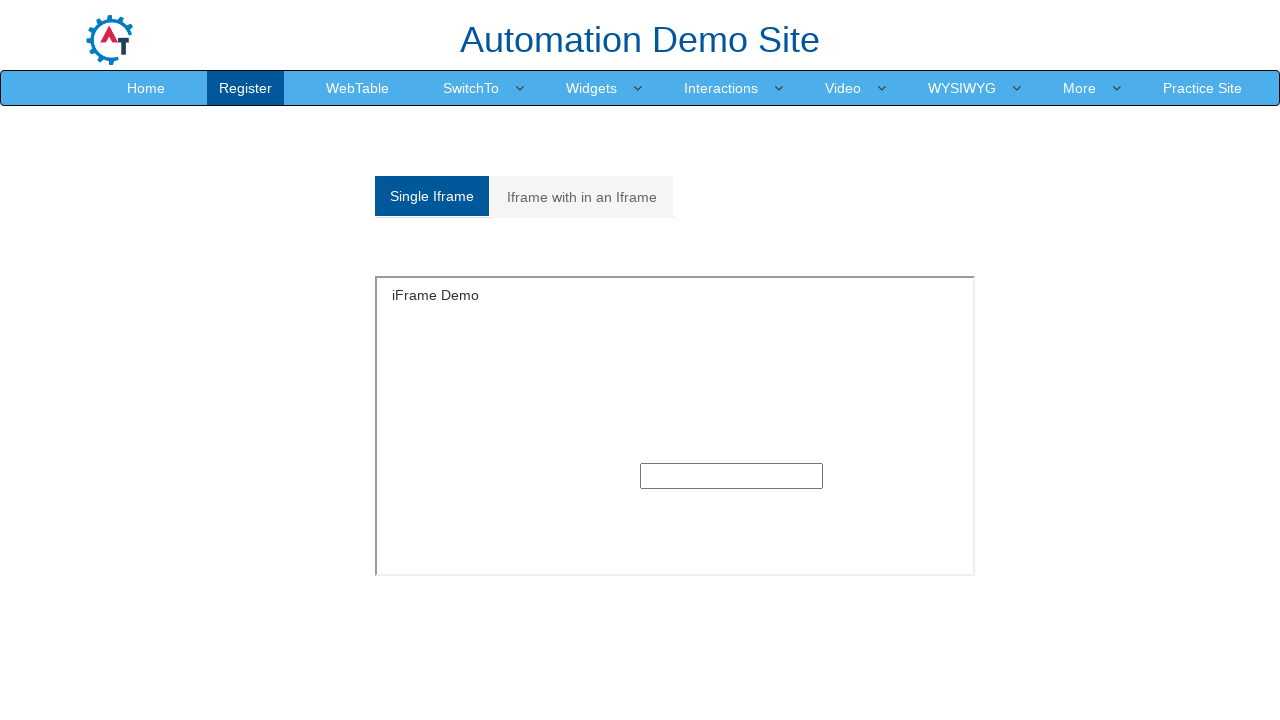

Located single iframe with SingleFrame.html source
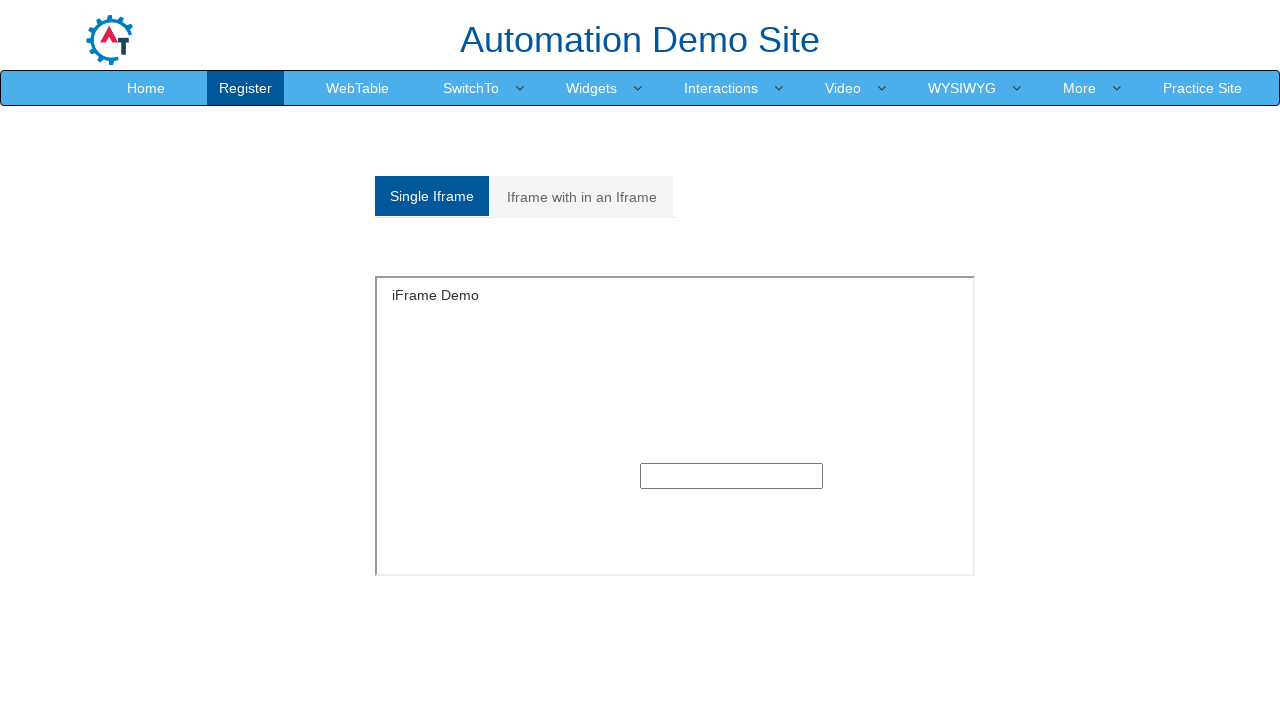

Located textbox within iframe
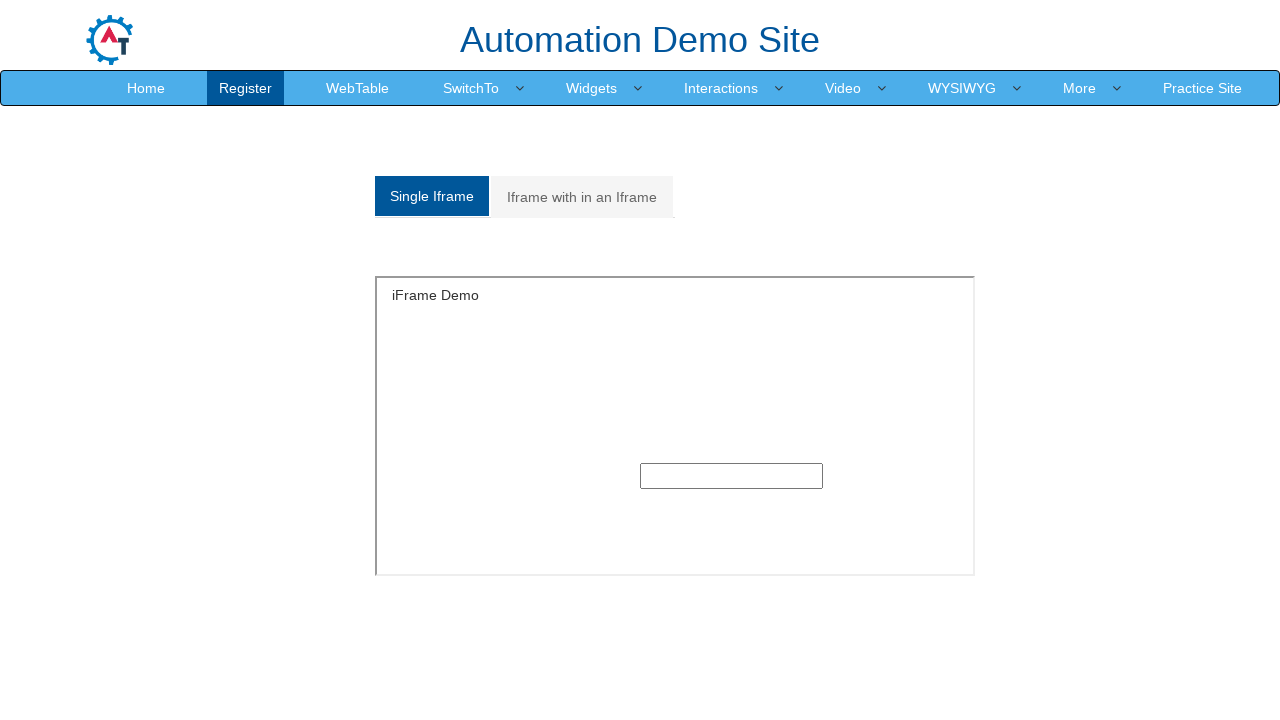

Clicked on textbox in iframe at (732, 476) on xpath=(//iframe[@src='SingleFrame.html'])[1] >> internal:control=enter-frame >> 
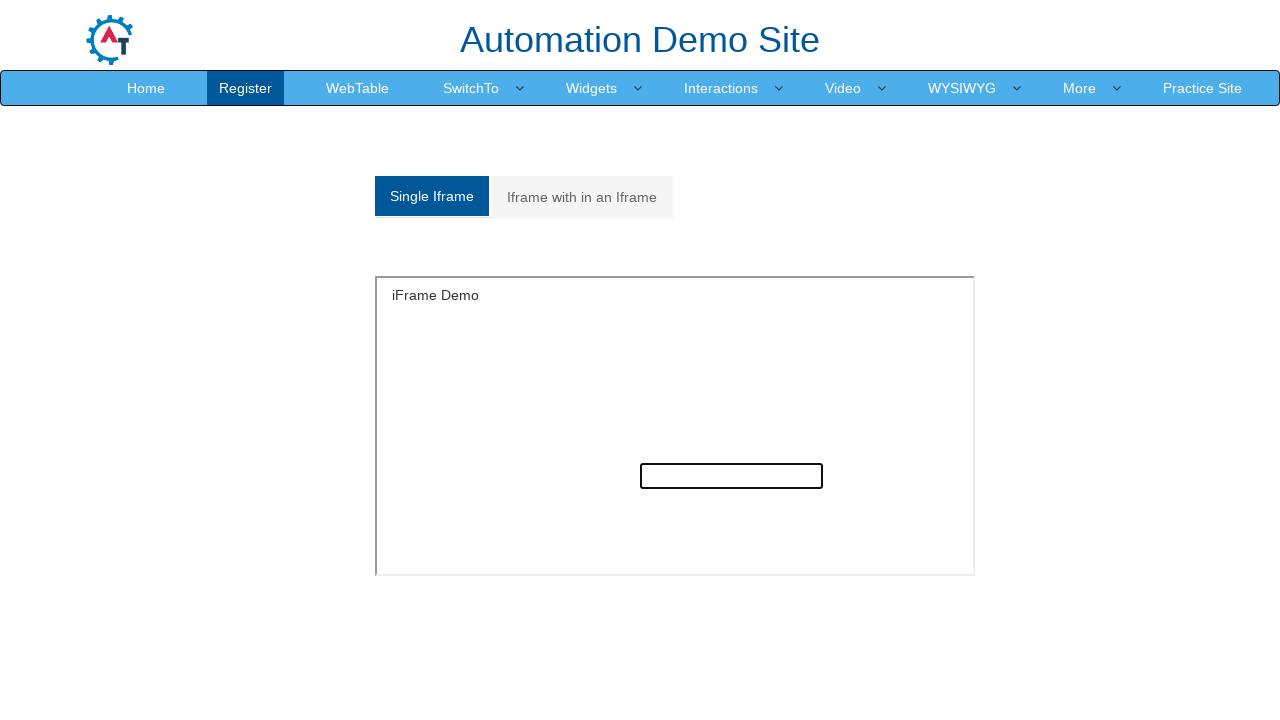

Cleared textbox content on xpath=(//iframe[@src='SingleFrame.html'])[1] >> internal:control=enter-frame >> 
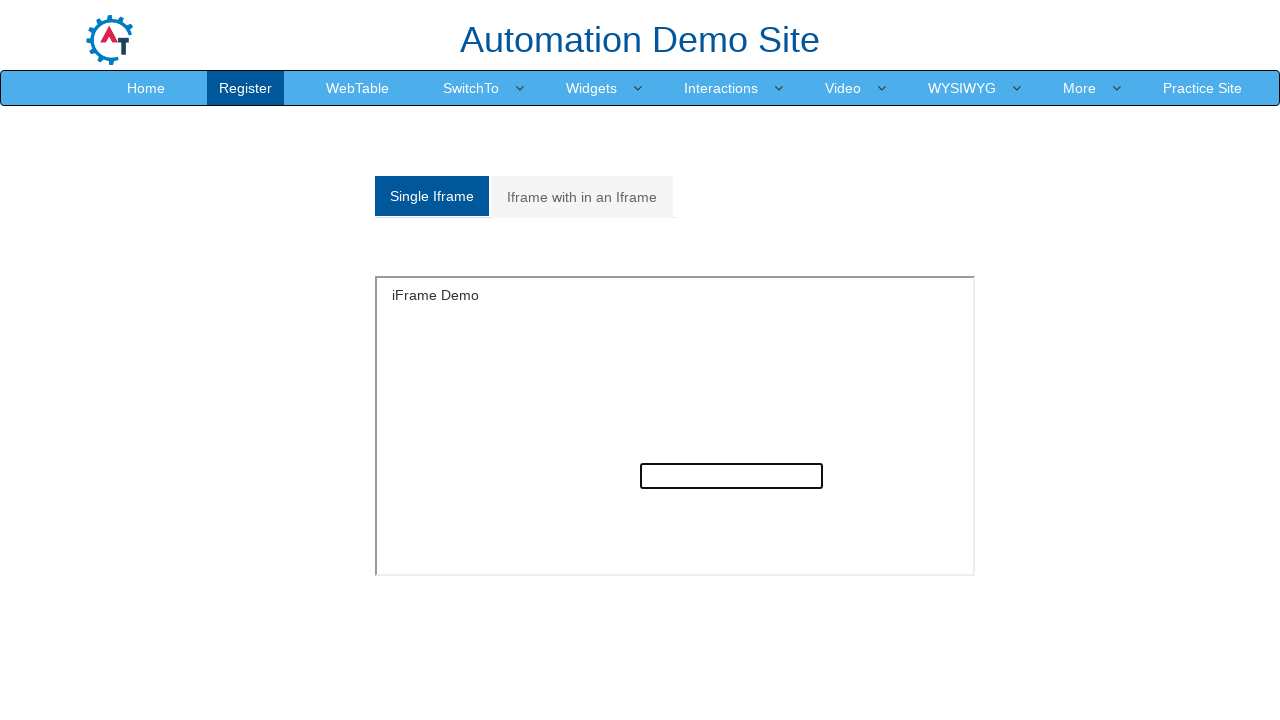

Entered 'hii' into textbox on xpath=(//iframe[@src='SingleFrame.html'])[1] >> internal:control=enter-frame >> 
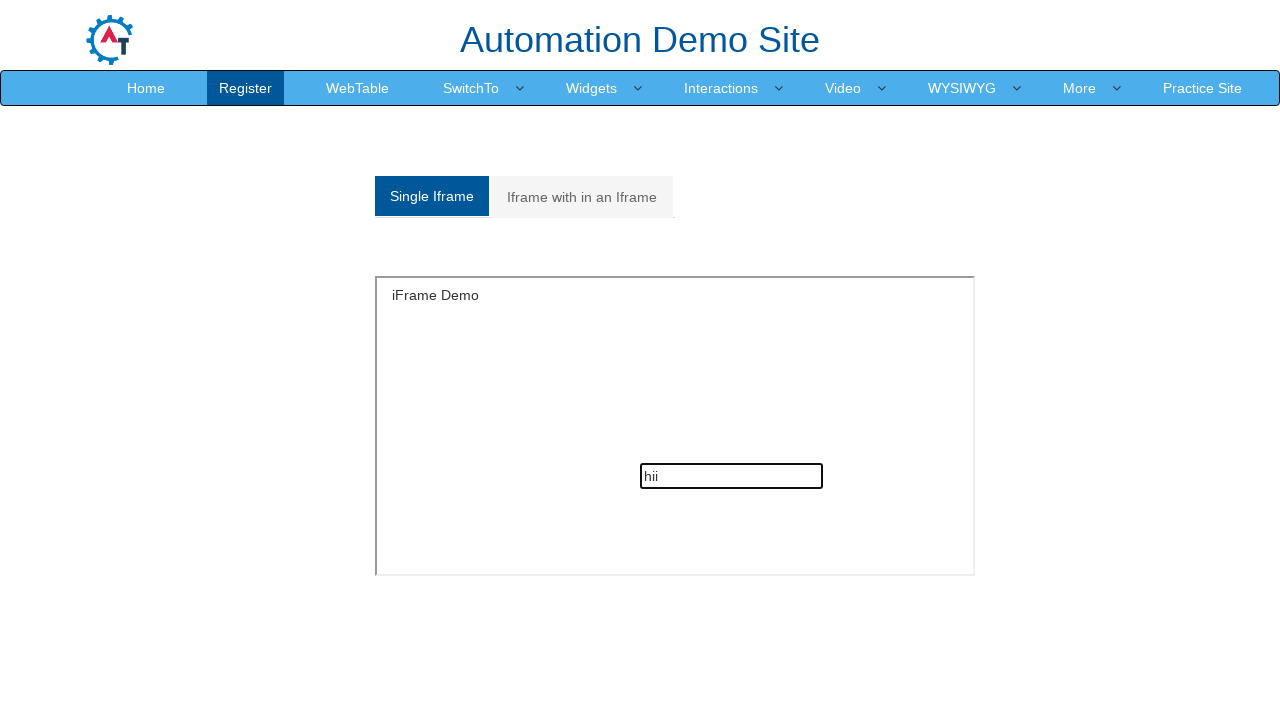

Clicked on Multiple frames tab in main frame at (582, 197) on xpath=//a[@href='#Multiple']
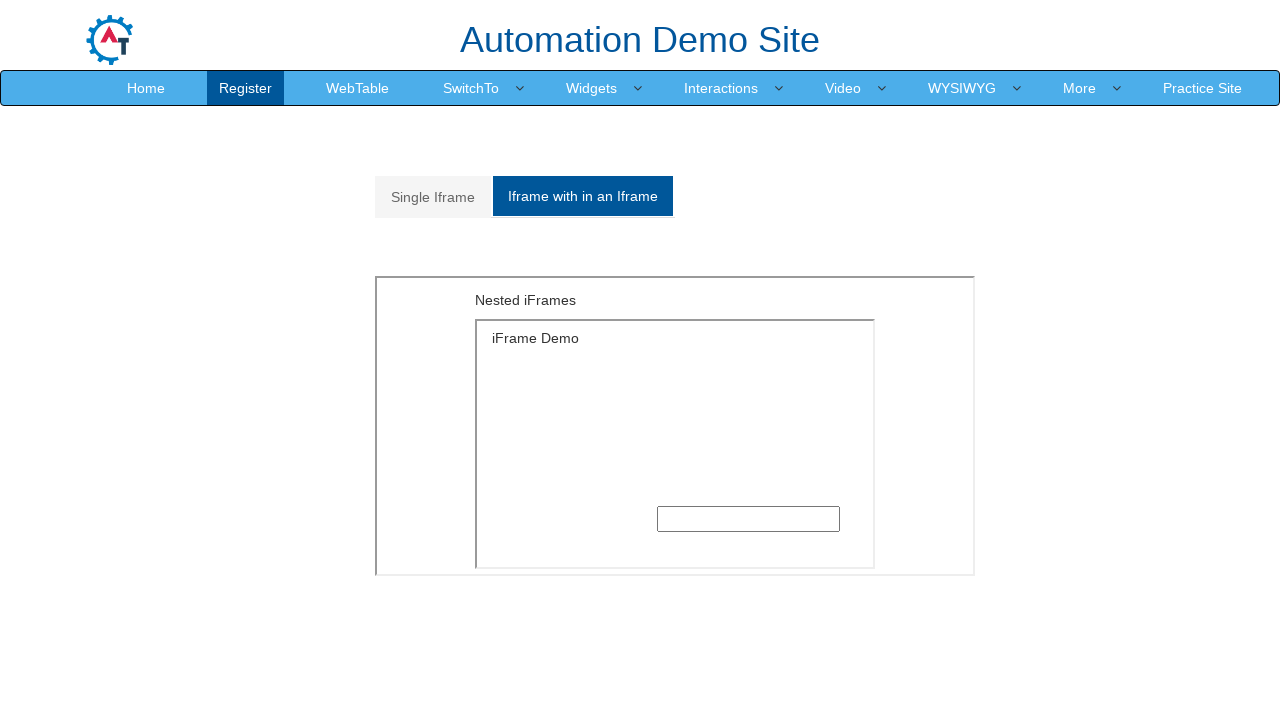

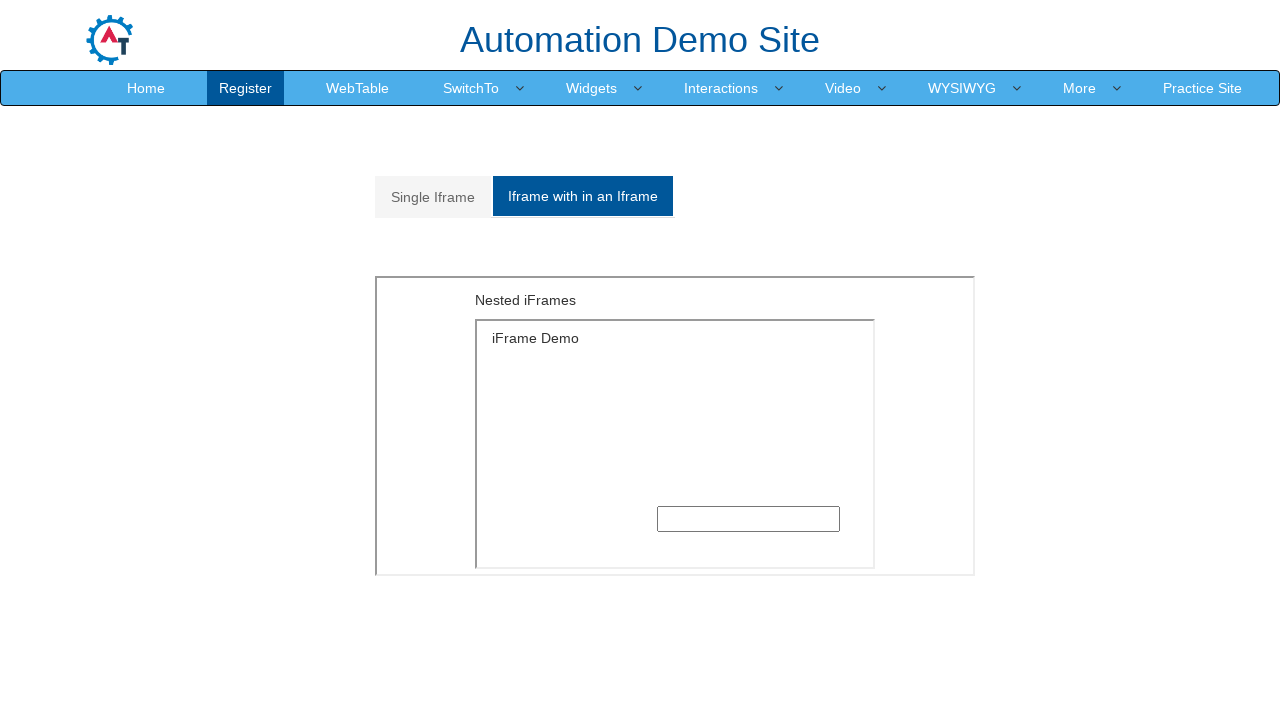